Tests form interactions on SpiceJet's SME registration page by filling organization name and first name fields, clearing and re-entering the first name, and verifying element attributes.

Starting URL: http://sme.spicejet.com/Airline/SMERegister

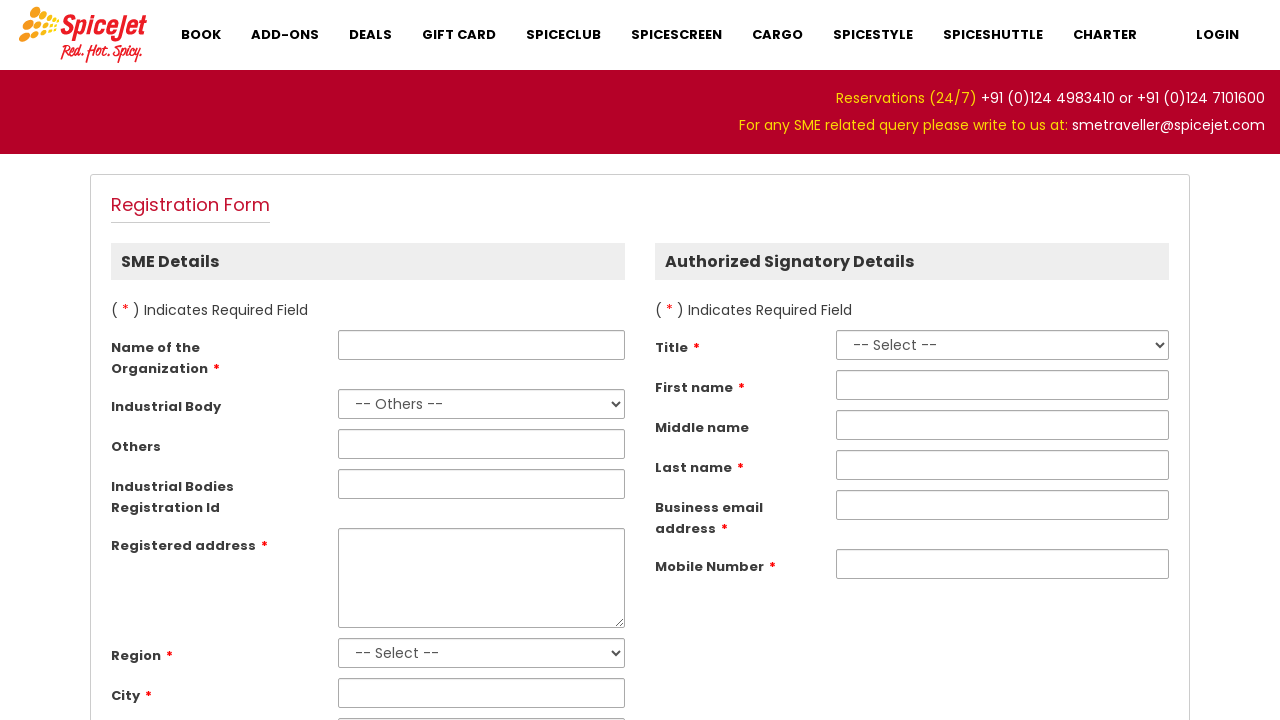

Filled organization name field with 'Test123' on input#smeRegistration_OrganizationName
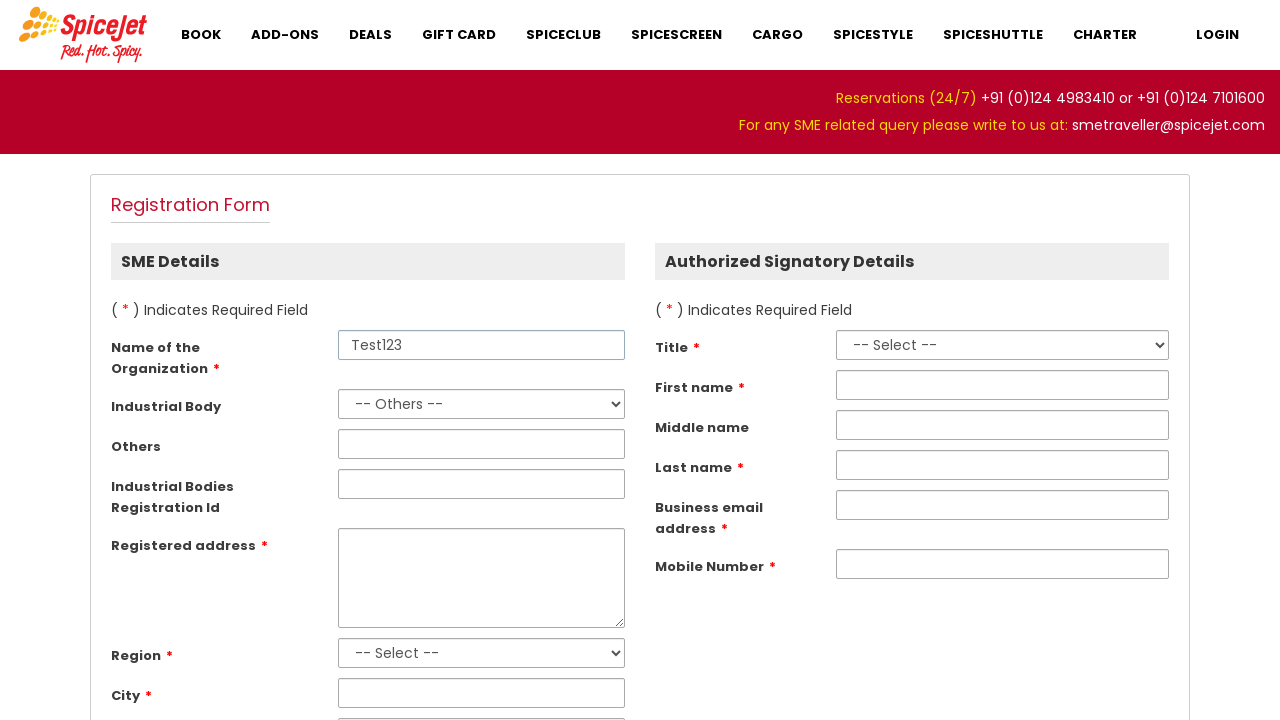

Filled first name field with 'Gayathri' on input#smeRegAuthorizedSignatoryDetail_FirstName
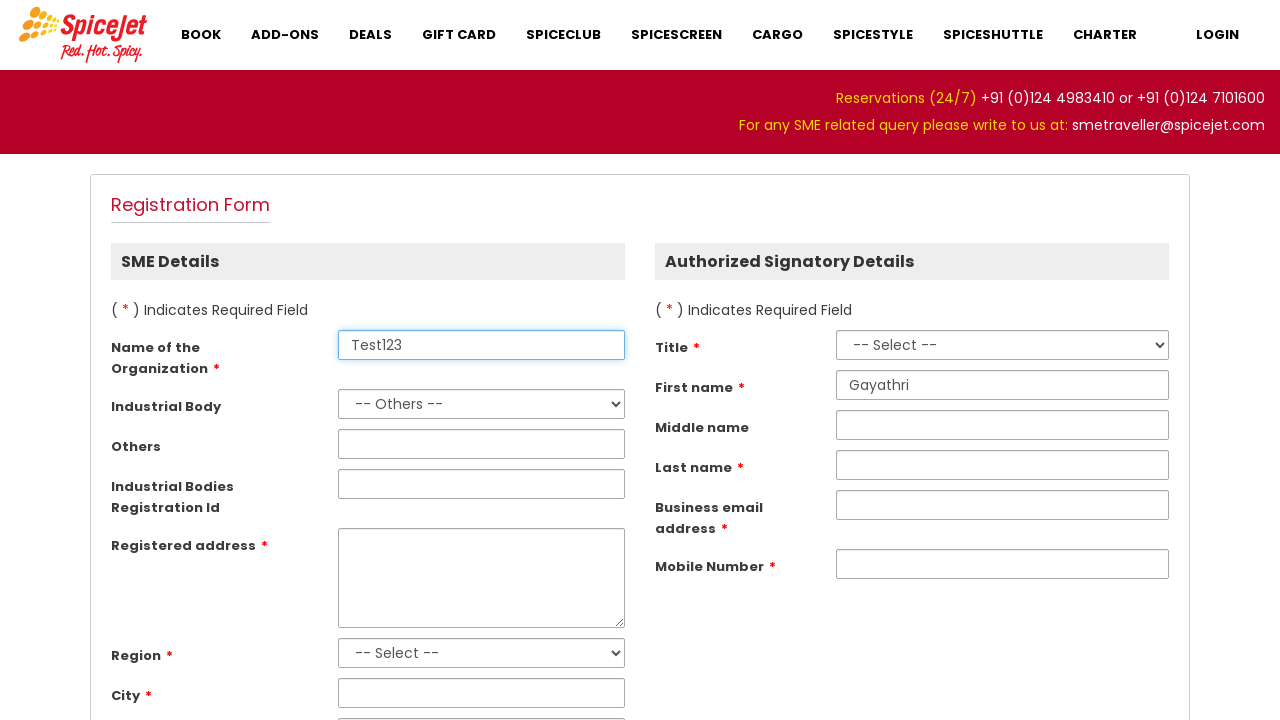

Waited 3 seconds
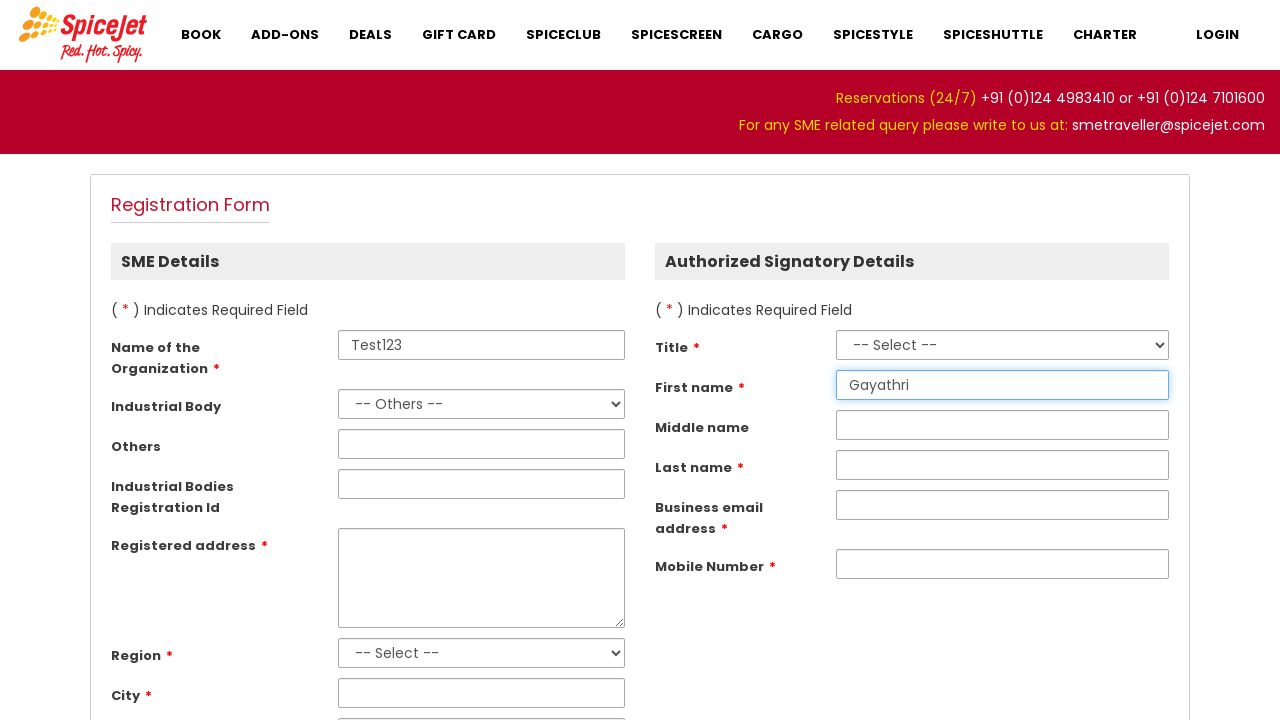

Cleared the first name field on input#smeRegAuthorizedSignatoryDetail_FirstName
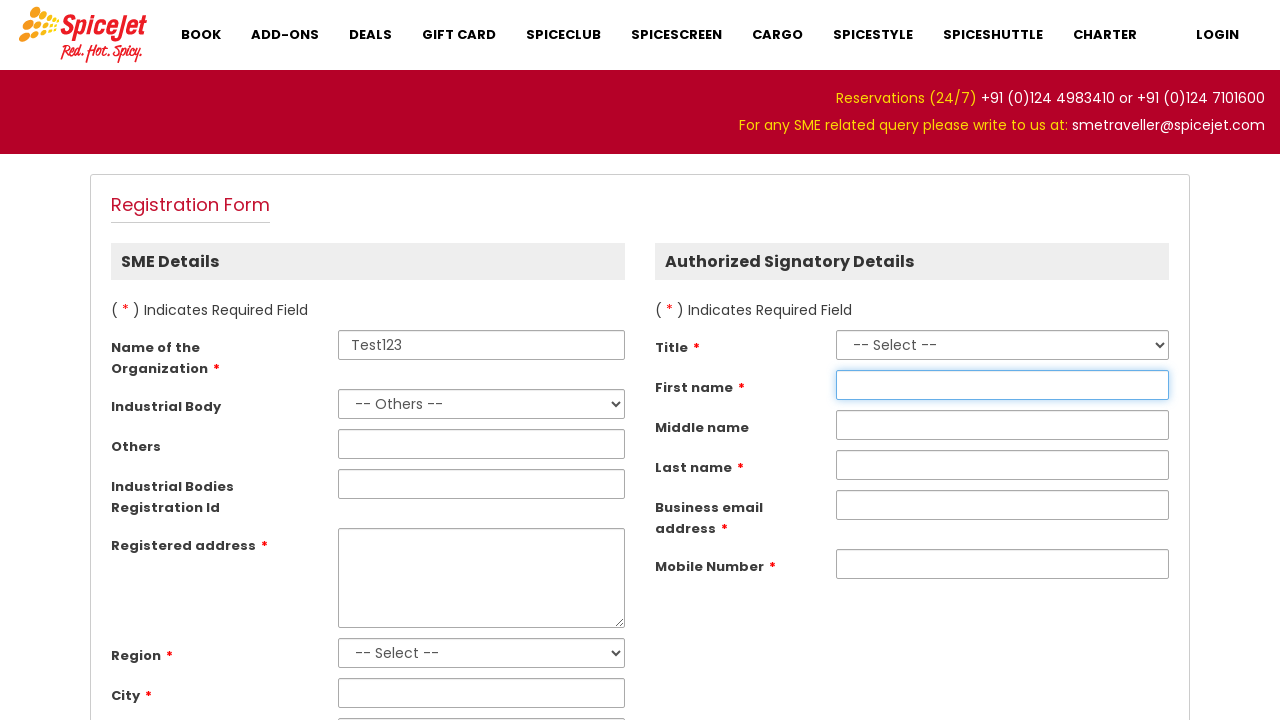

Waited 3 seconds
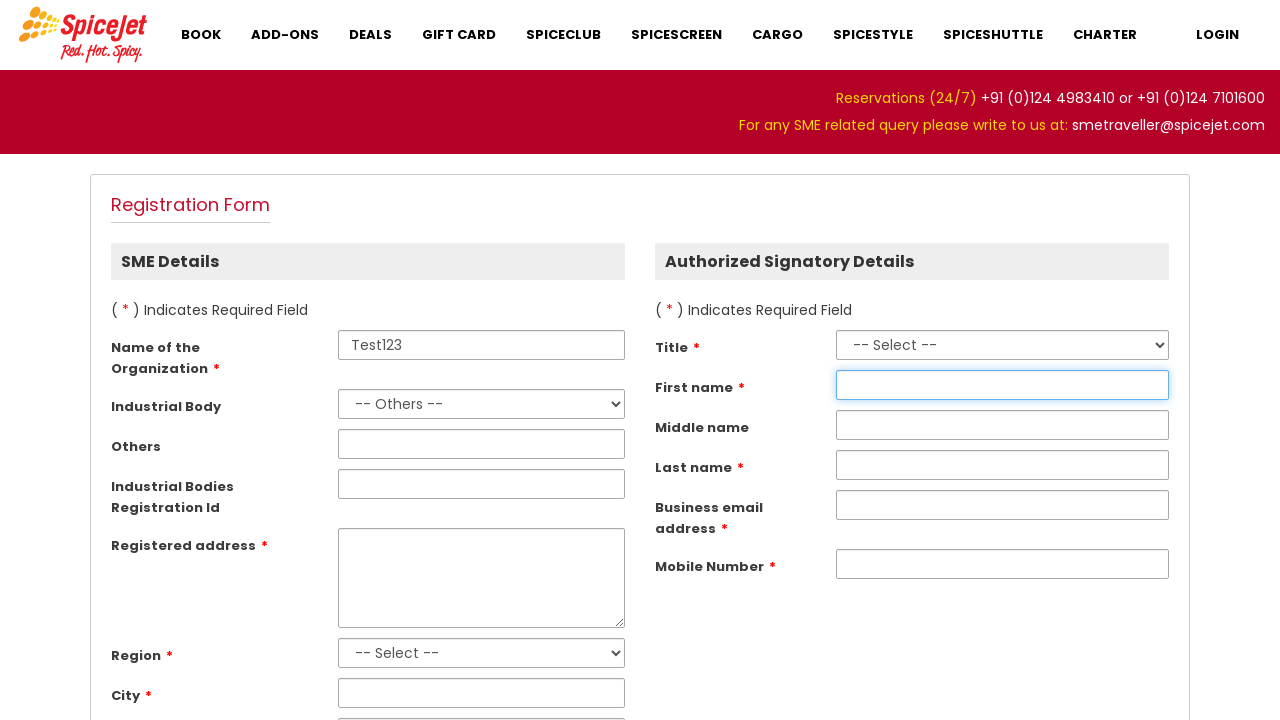

Filled first name field with 'Radha' on input#smeRegAuthorizedSignatoryDetail_FirstName
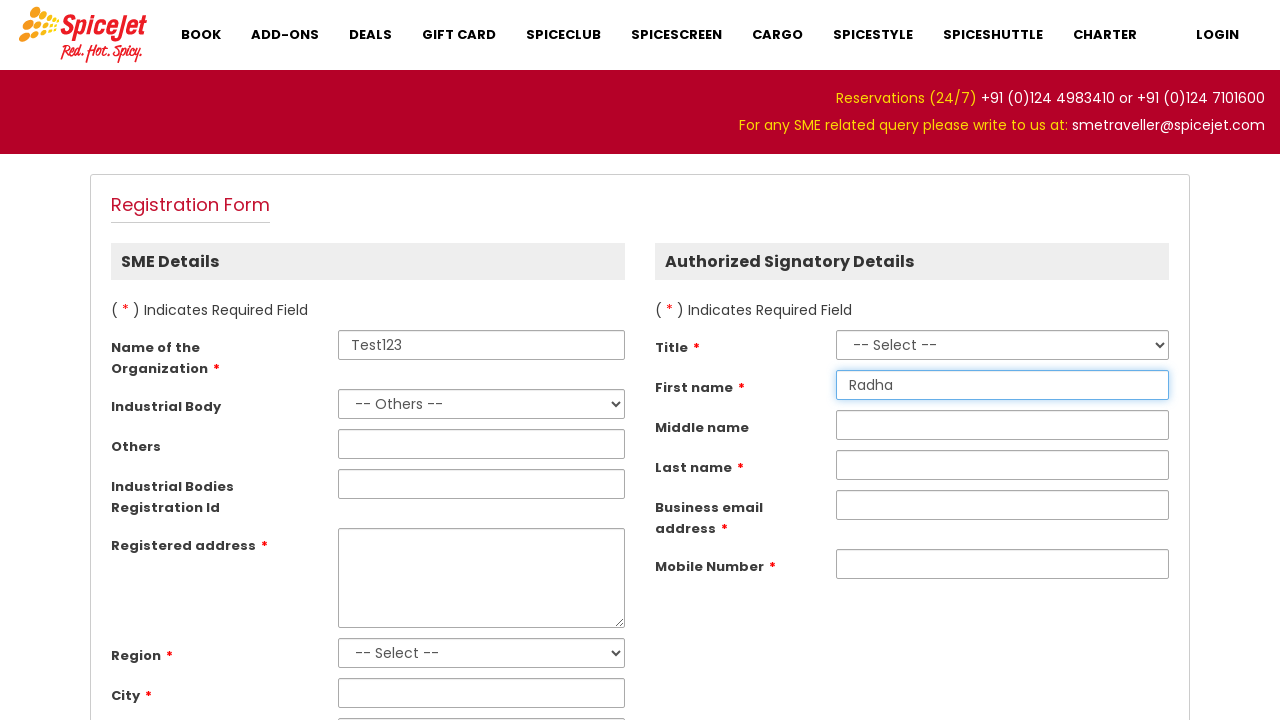

Verified 'Registration Form' heading is visible
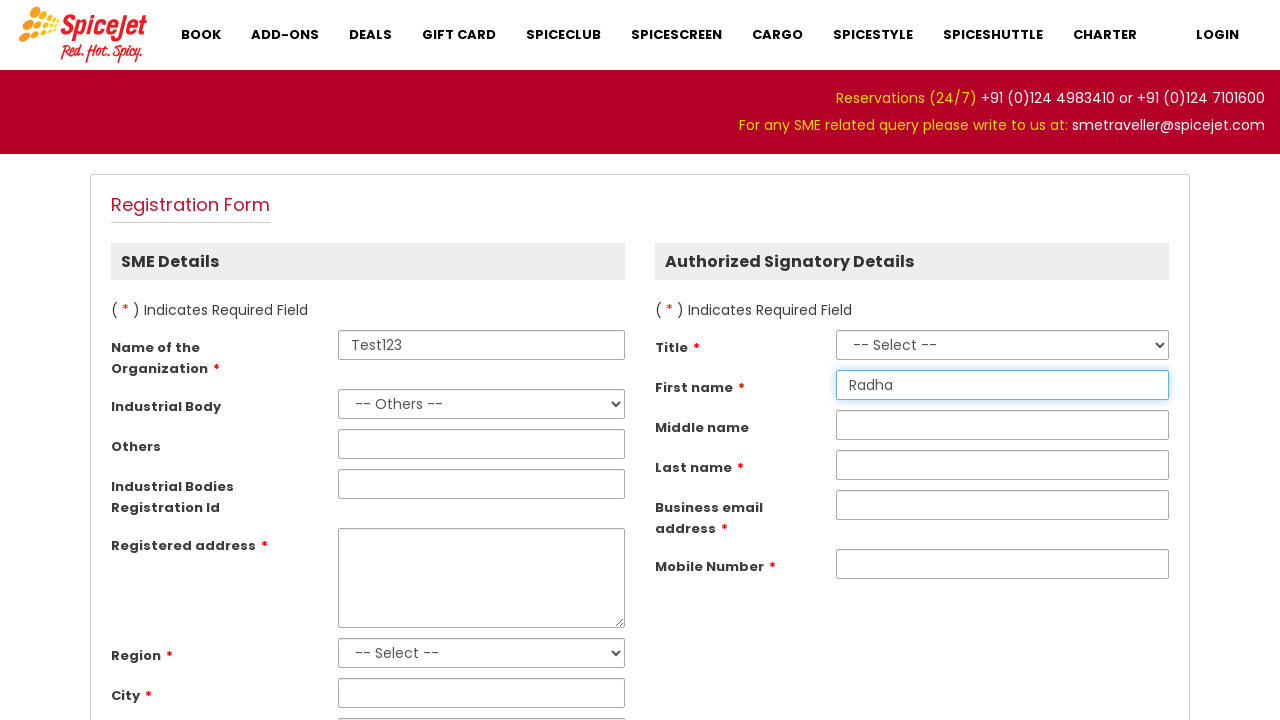

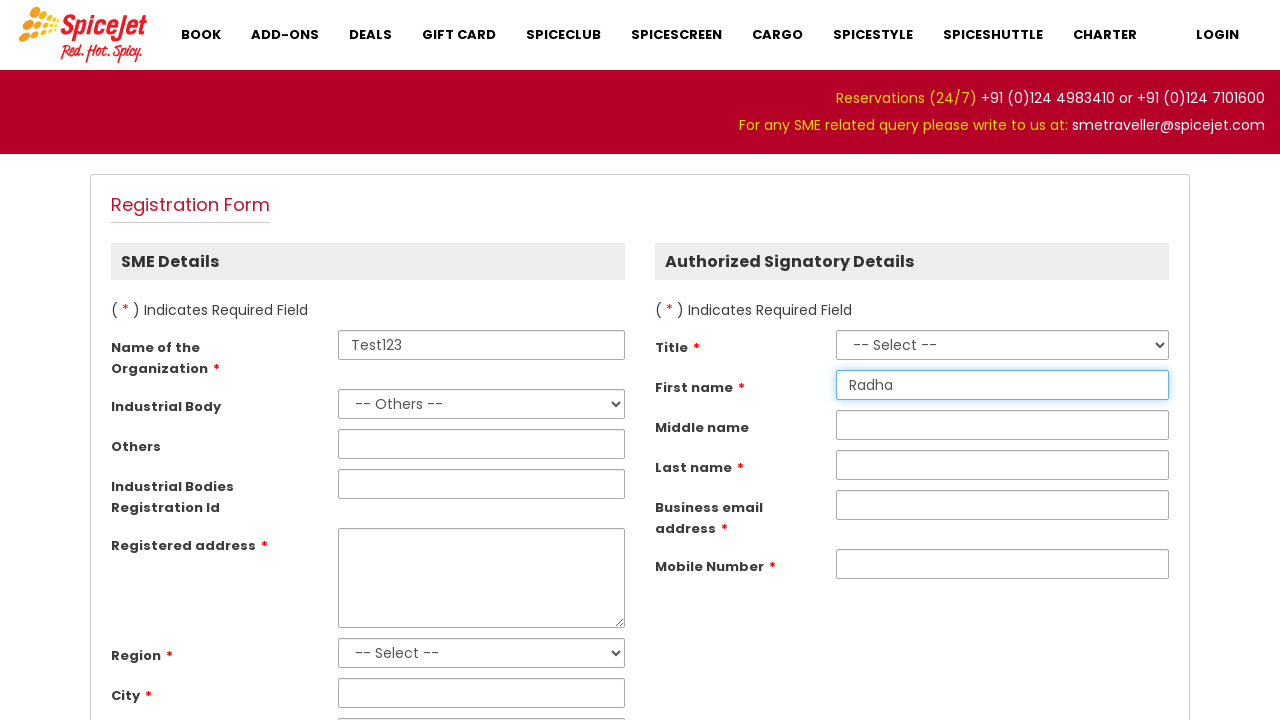